Tests un-marking items as complete by checking and then unchecking the first item's checkbox

Starting URL: https://demo.playwright.dev/todomvc

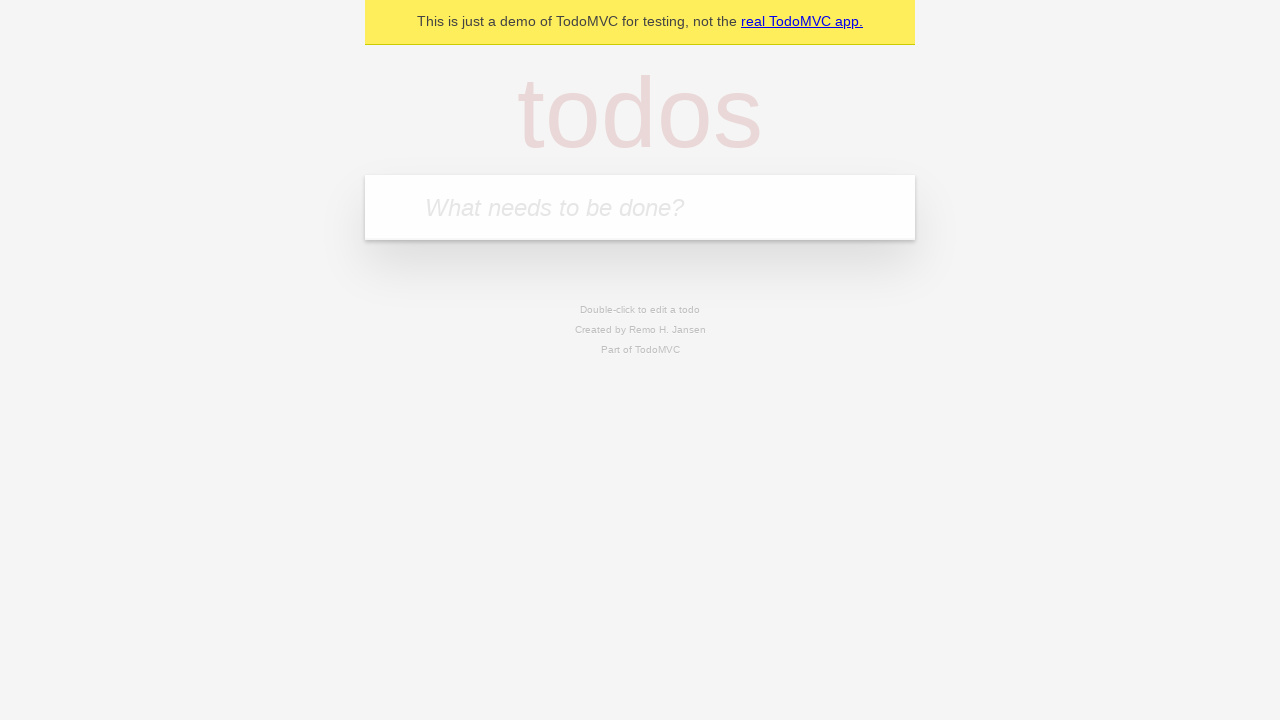

Filled todo input with 'buy some cheese' on internal:attr=[placeholder="What needs to be done?"i]
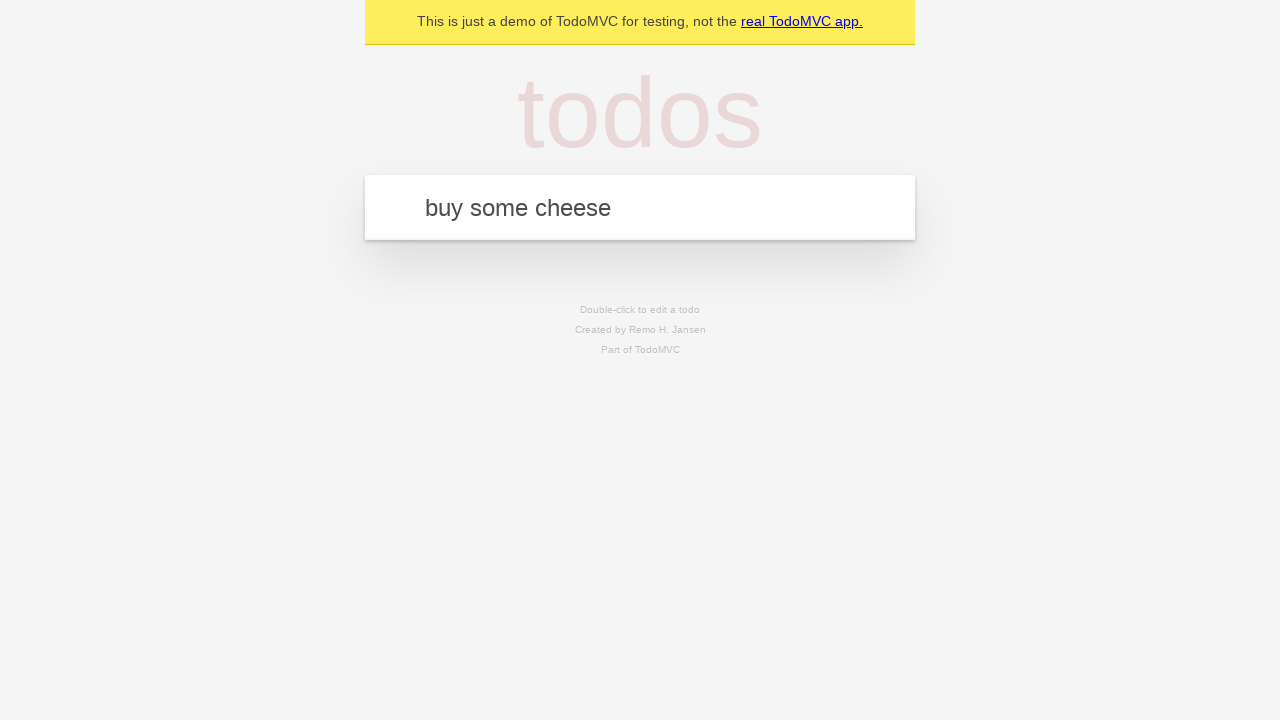

Pressed Enter to add first todo item on internal:attr=[placeholder="What needs to be done?"i]
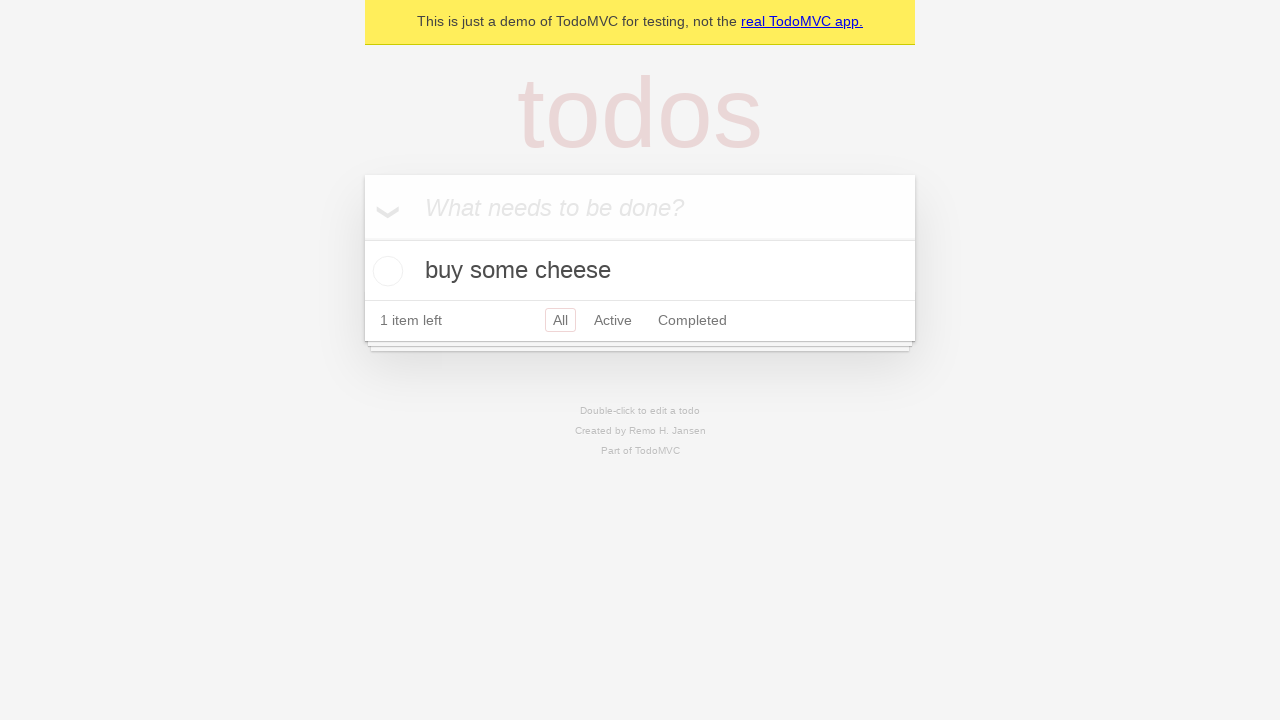

Filled todo input with 'feed the cat' on internal:attr=[placeholder="What needs to be done?"i]
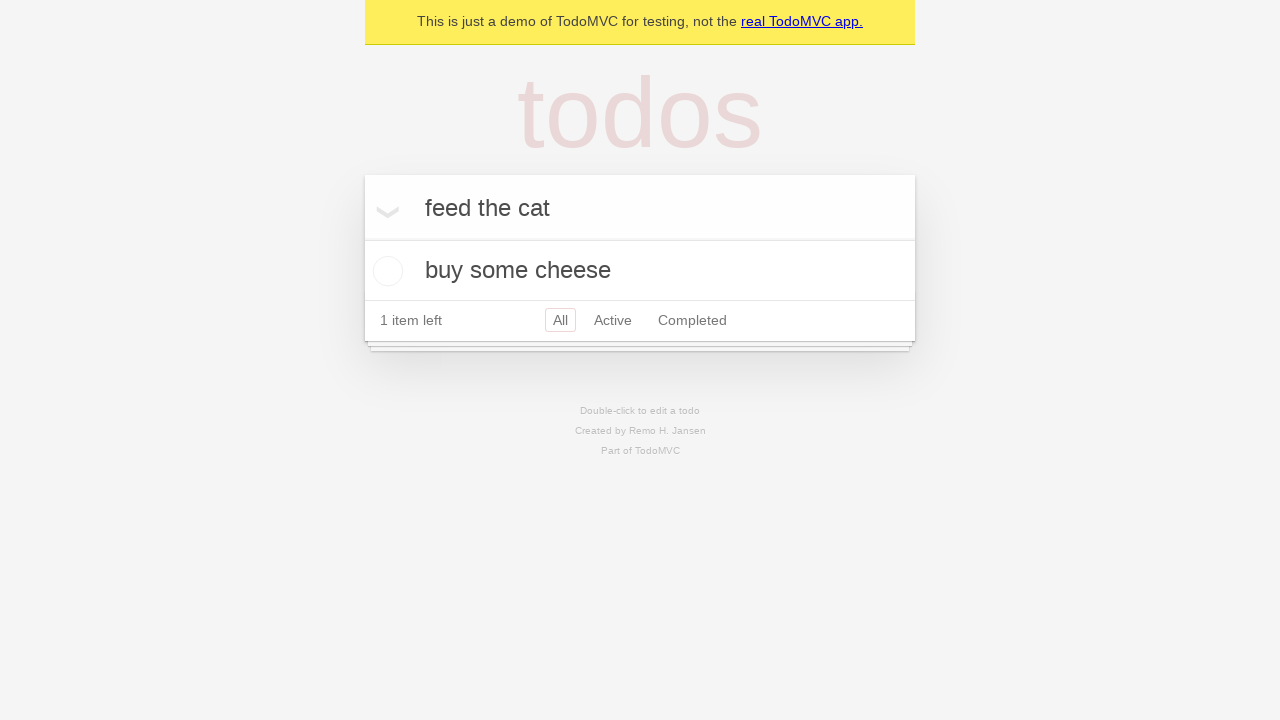

Pressed Enter to add second todo item on internal:attr=[placeholder="What needs to be done?"i]
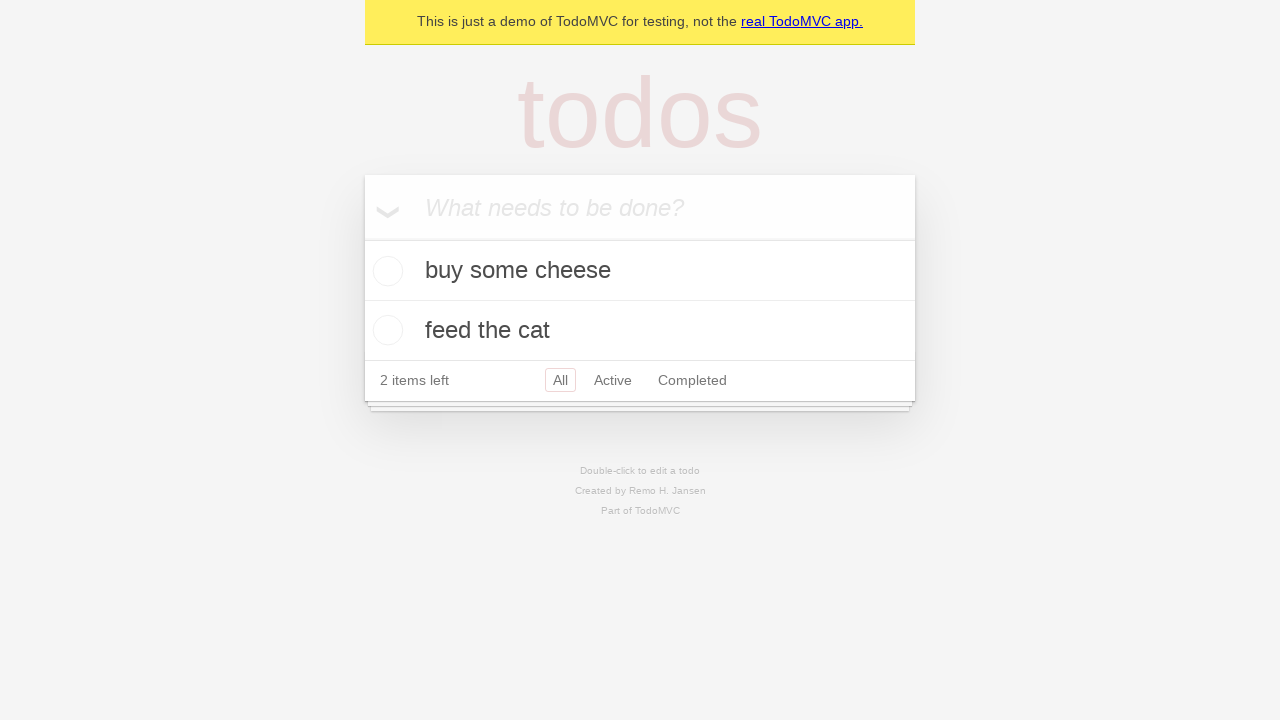

Checked the first todo item checkbox at (385, 271) on internal:testid=[data-testid="todo-item"s] >> nth=0 >> internal:role=checkbox
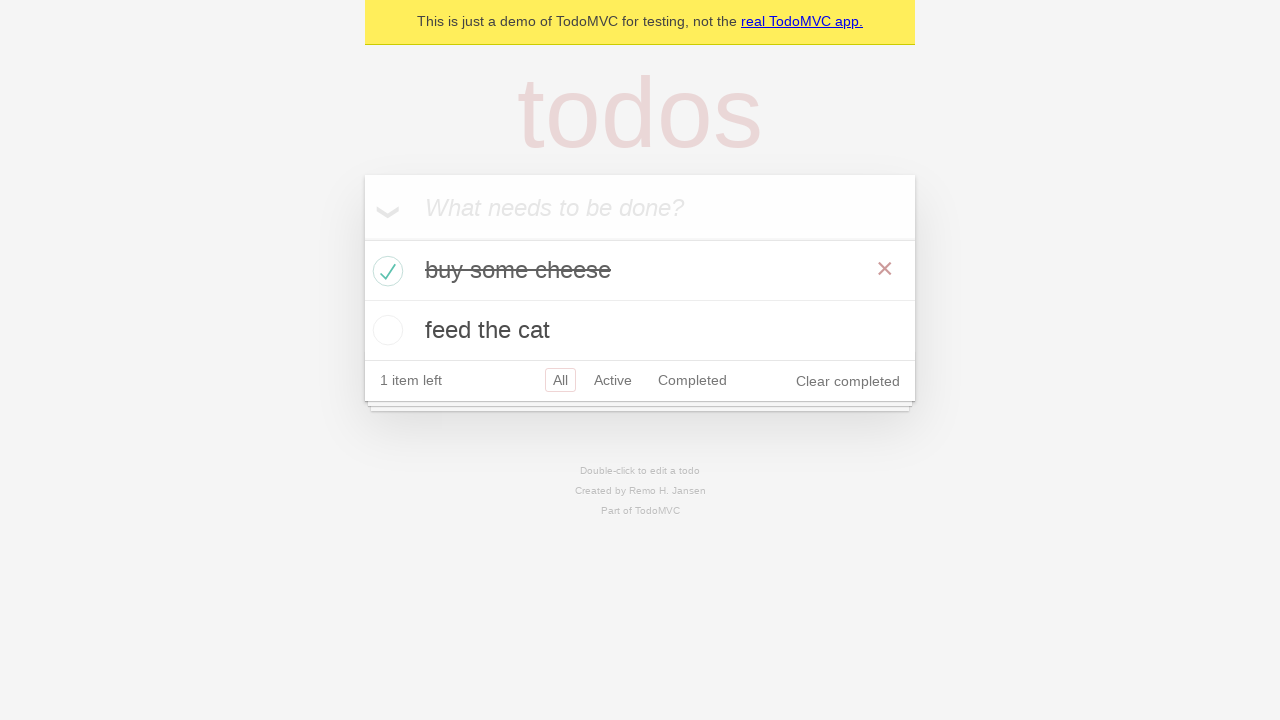

Unchecked the first todo item checkbox to mark as incomplete at (385, 271) on internal:testid=[data-testid="todo-item"s] >> nth=0 >> internal:role=checkbox
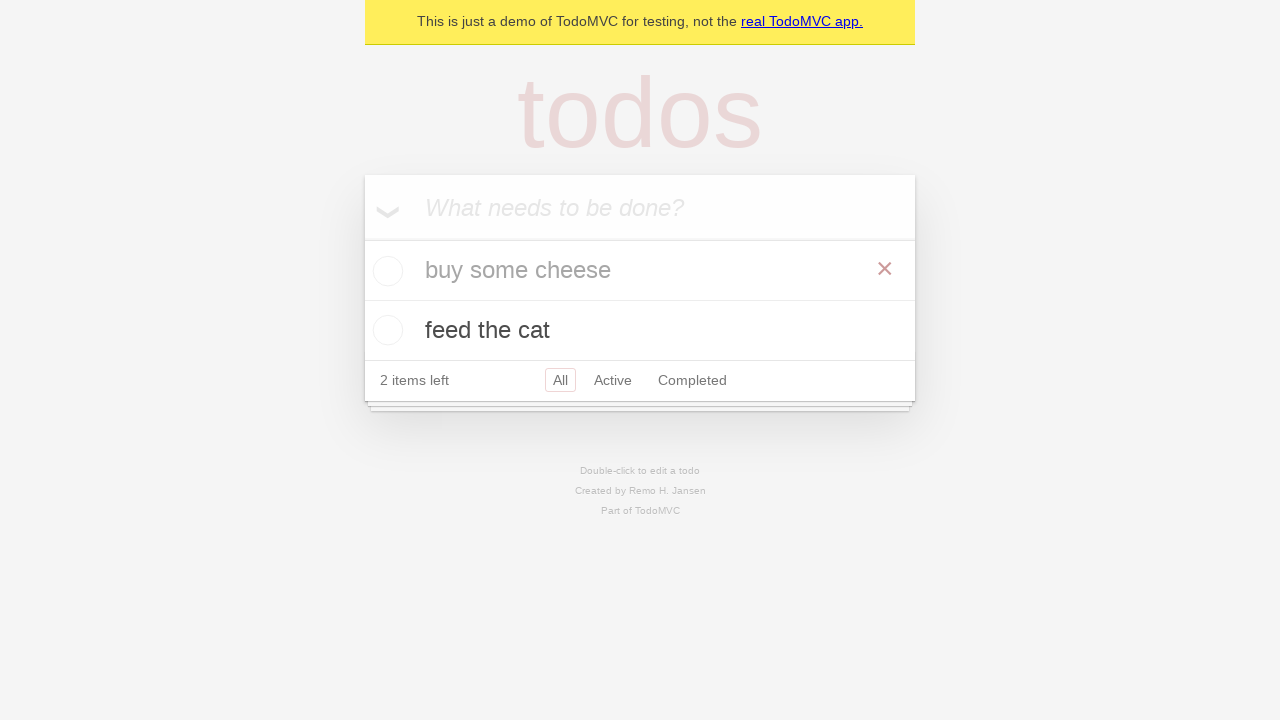

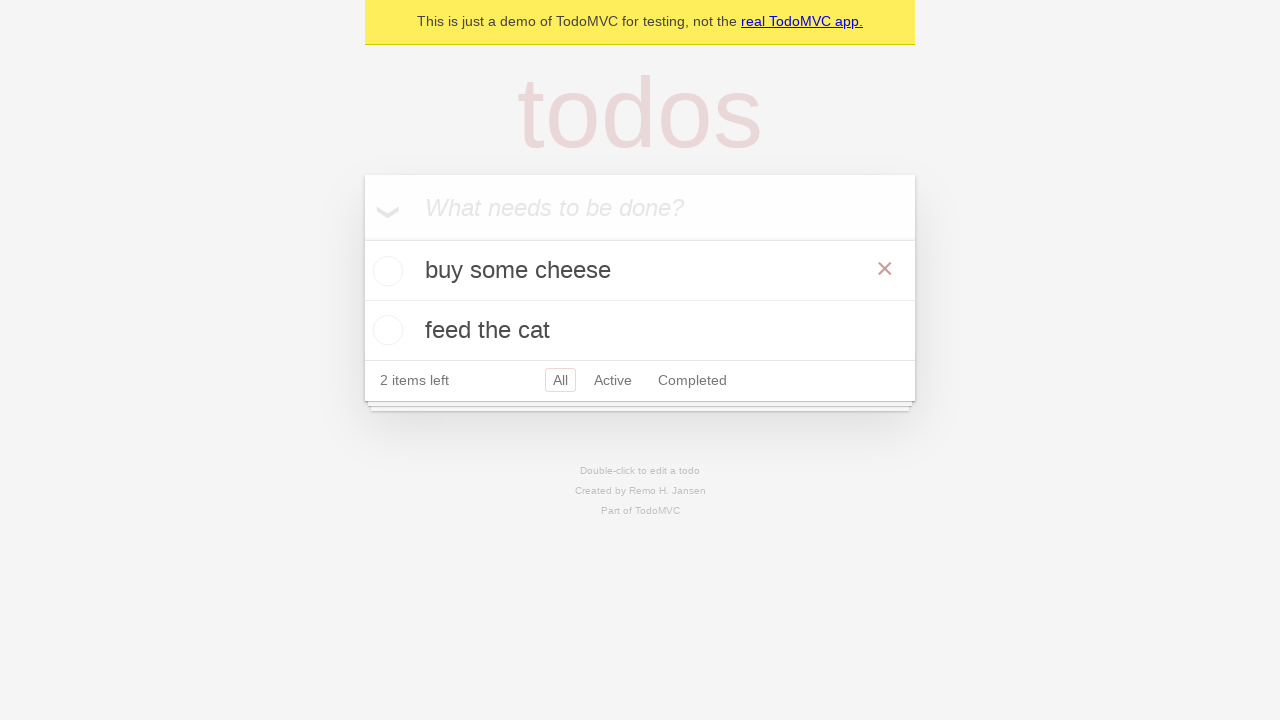